Tests multi-selection functionality on jQuery UI selectable demo by using Ctrl+click to select multiple non-consecutive items

Starting URL: https://jqueryui.com/selectable/

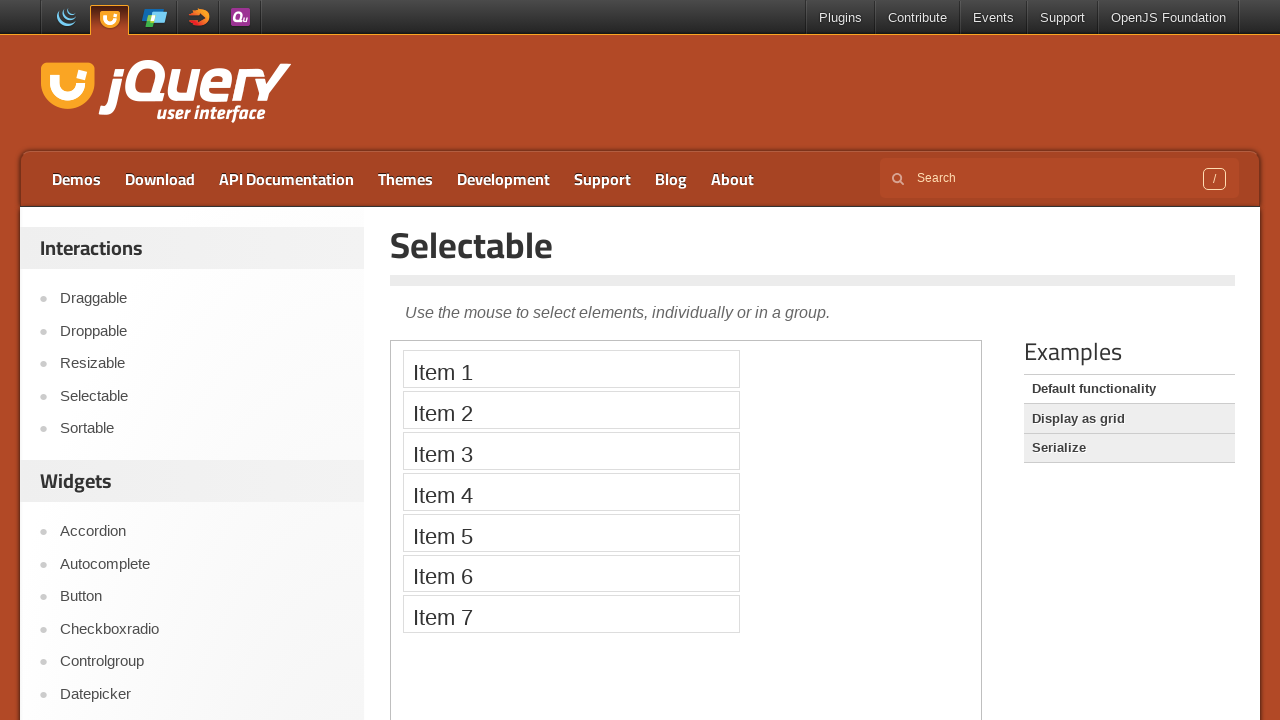

Located the iframe containing the selectable demo
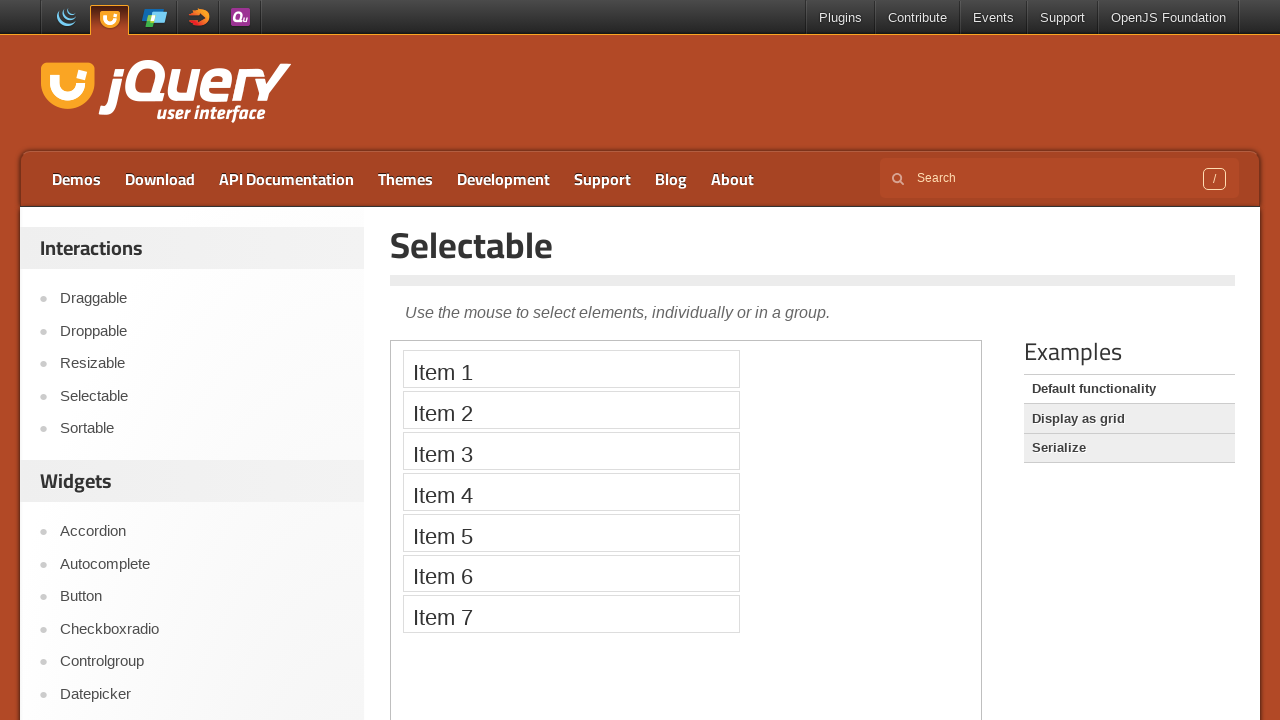

Waited 1000ms for frame to load
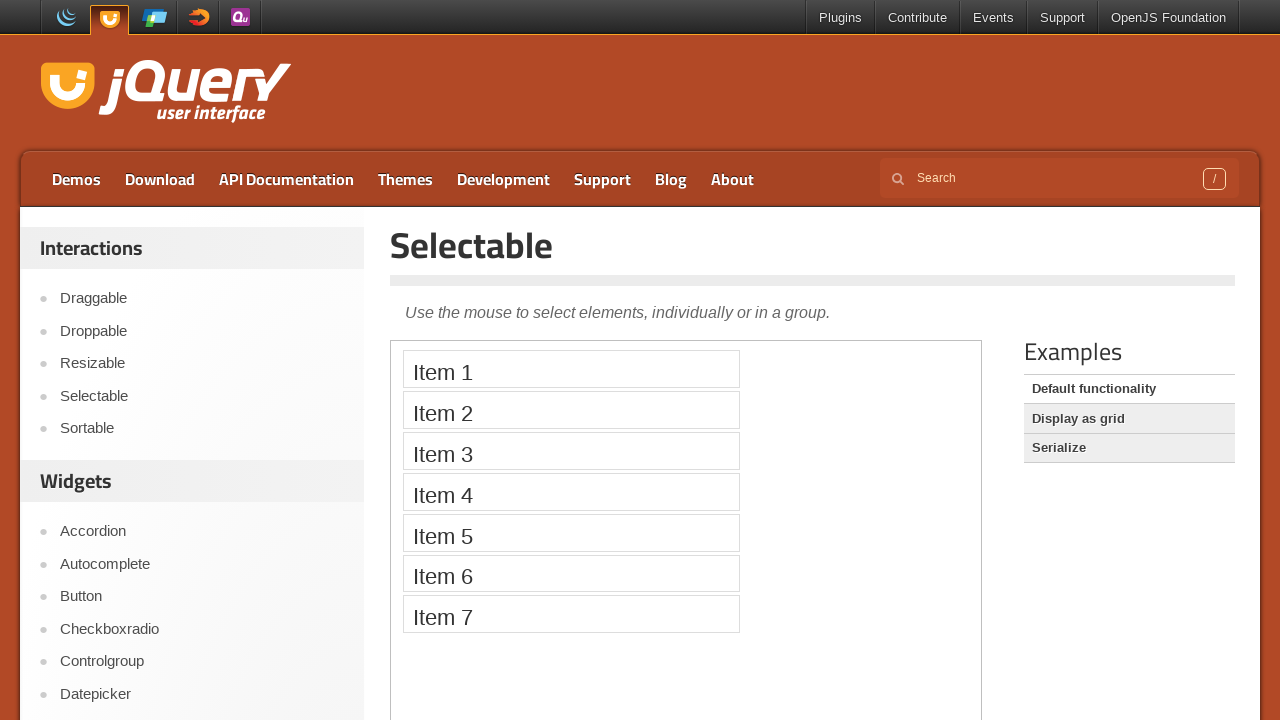

Located Item 1 element
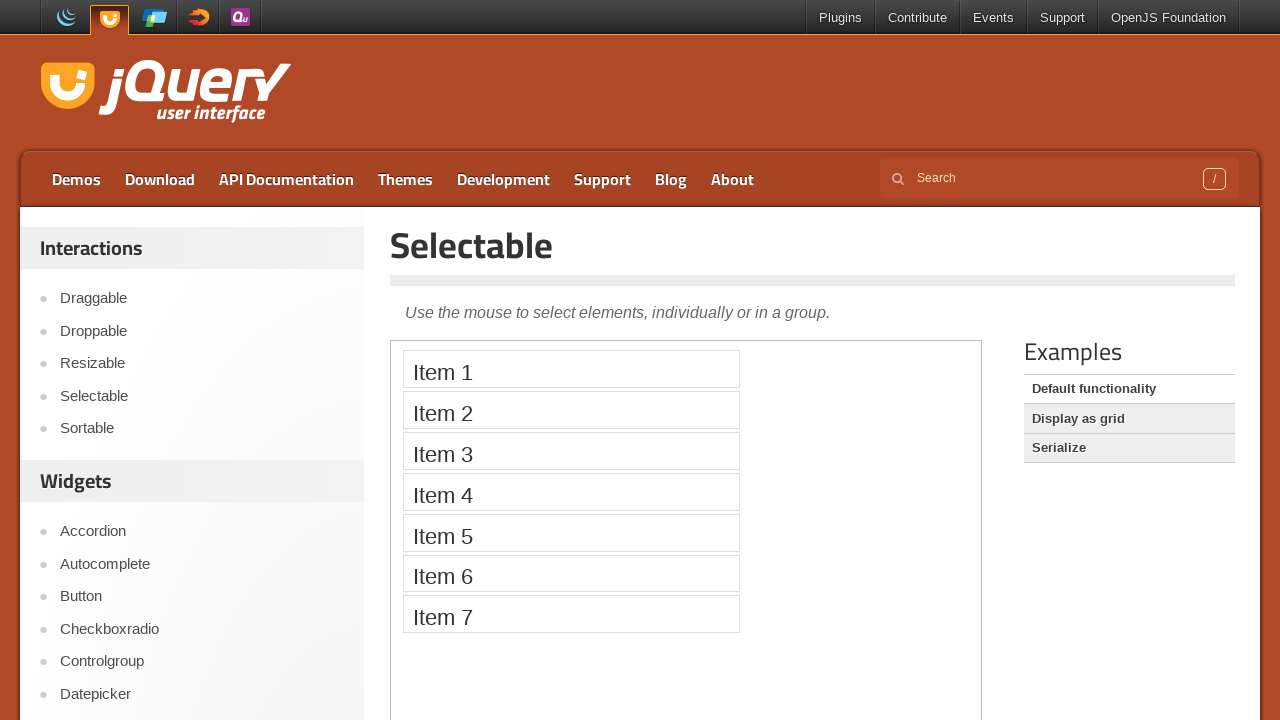

Located Item 2 element
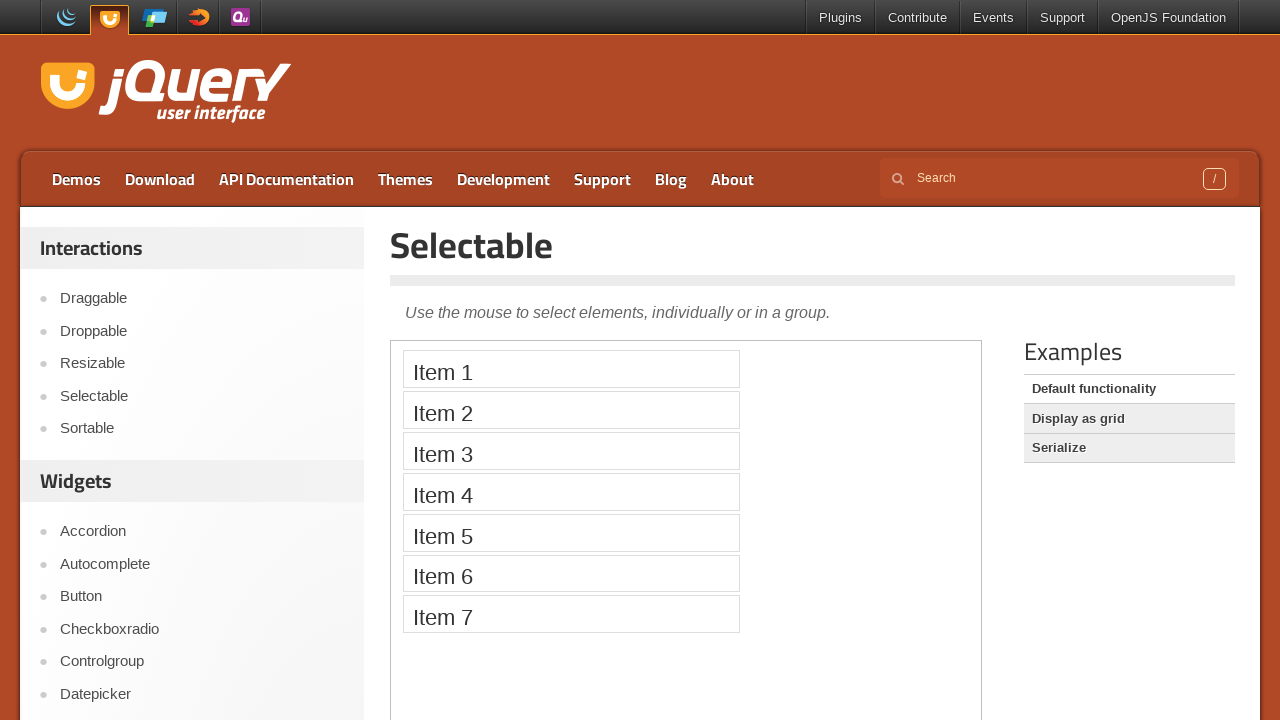

Located Item 4 element
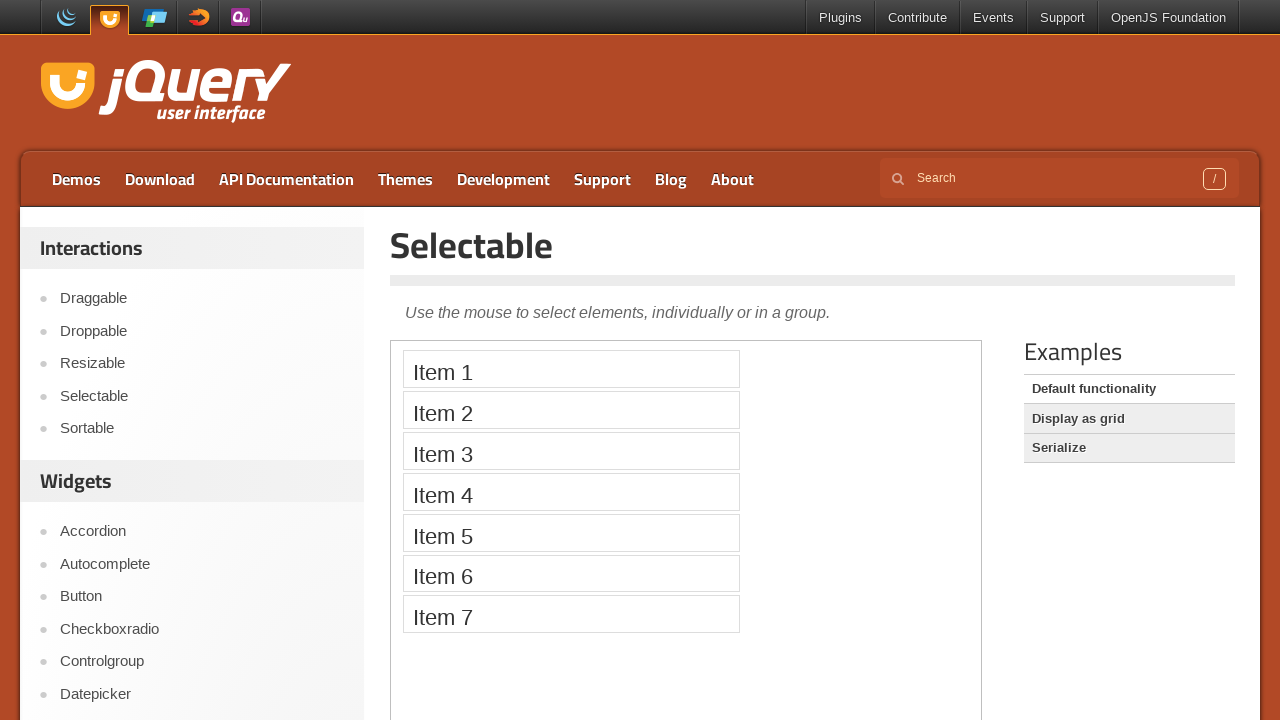

Ctrl+clicked Item 1 to start multi-selection at (571, 369) on iframe >> nth=0 >> internal:control=enter-frame >> xpath=//li[text()='Item 1']
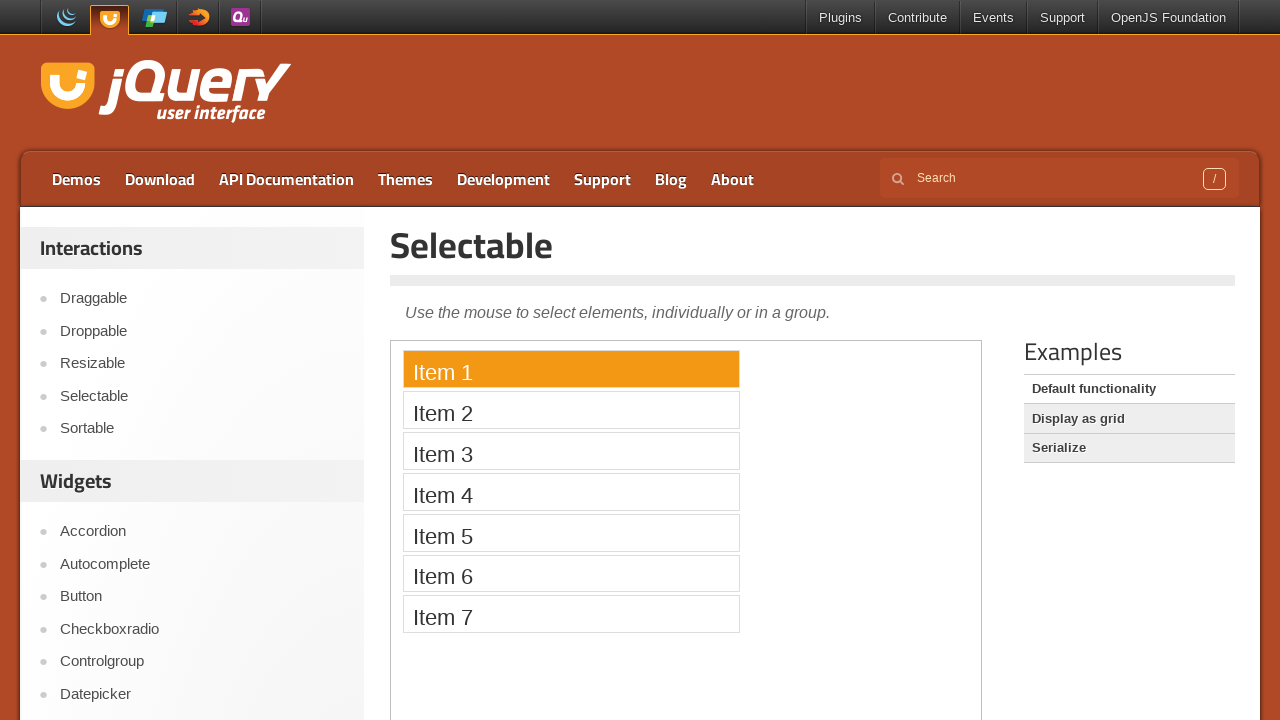

Ctrl+clicked Item 2 to add to multi-selection at (571, 410) on iframe >> nth=0 >> internal:control=enter-frame >> xpath=//li[text()='Item 2']
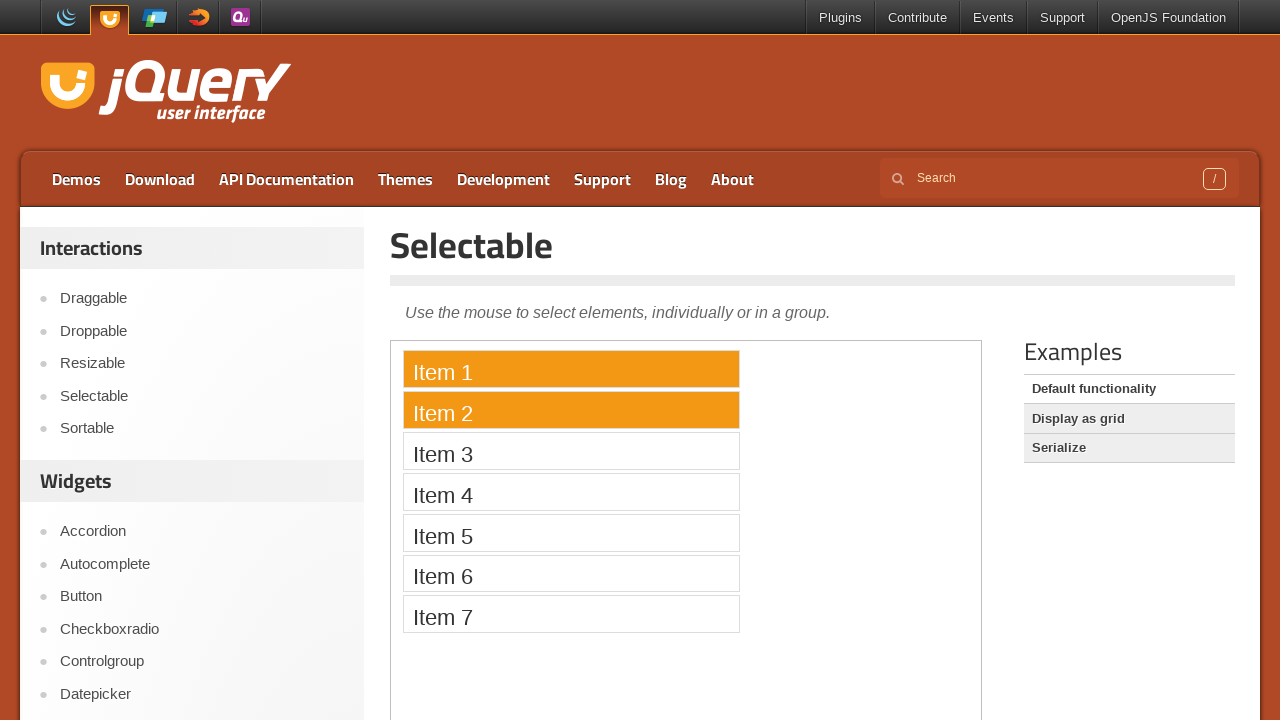

Ctrl+clicked Item 4 to add to multi-selection at (571, 492) on iframe >> nth=0 >> internal:control=enter-frame >> xpath=//li[text()='Item 4']
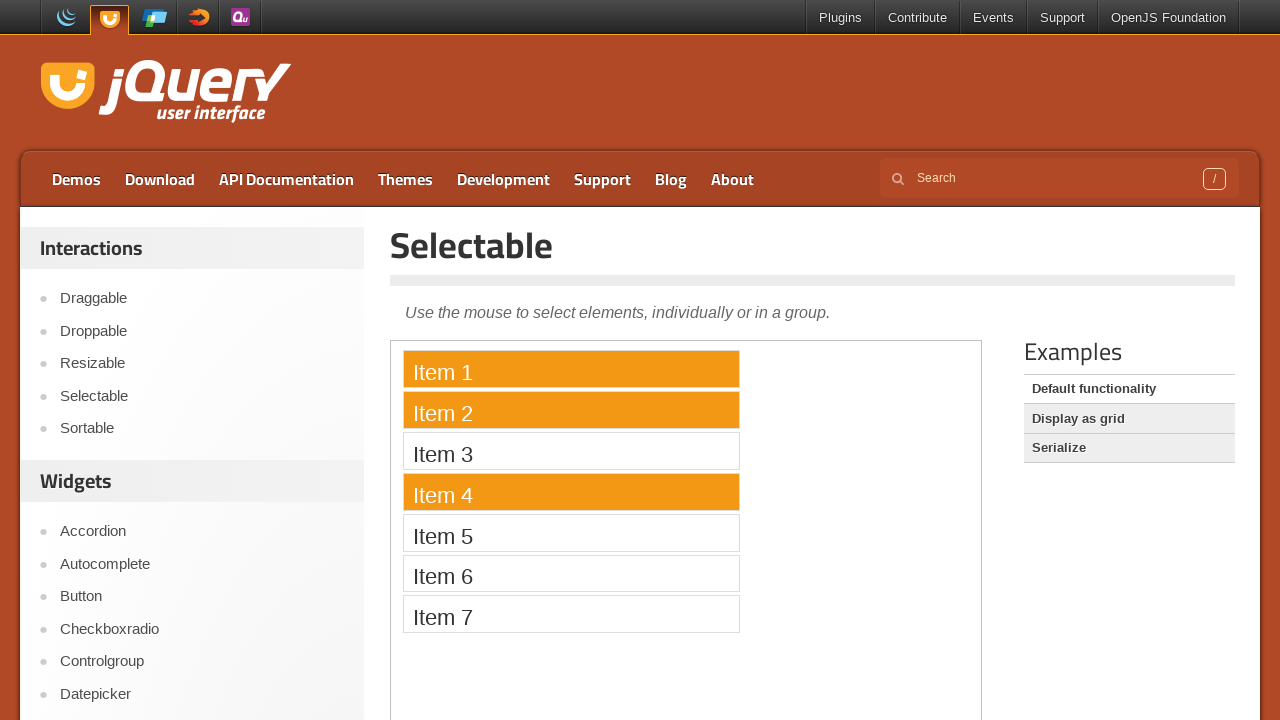

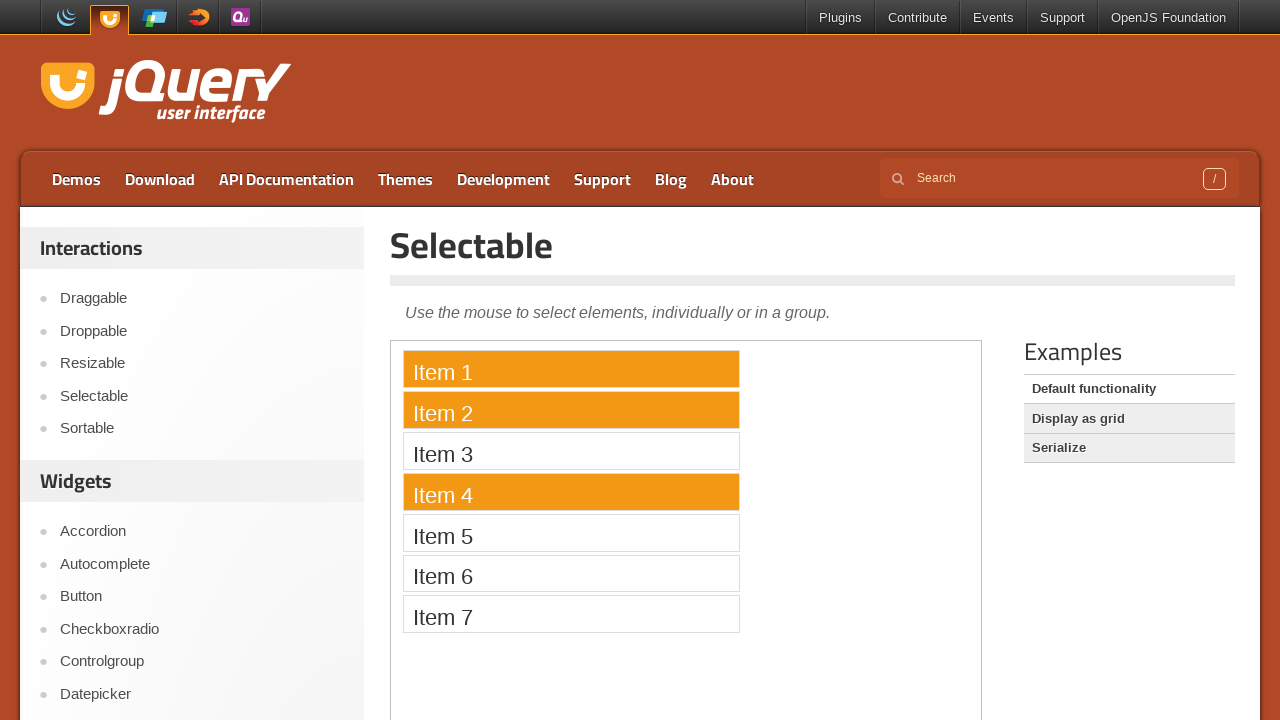